Tests scrolling functionality by navigating to w3schools.com and scrolling to the "BROWSE TEMPLATES" link element using hover/move action

Starting URL: https://www.w3schools.com/

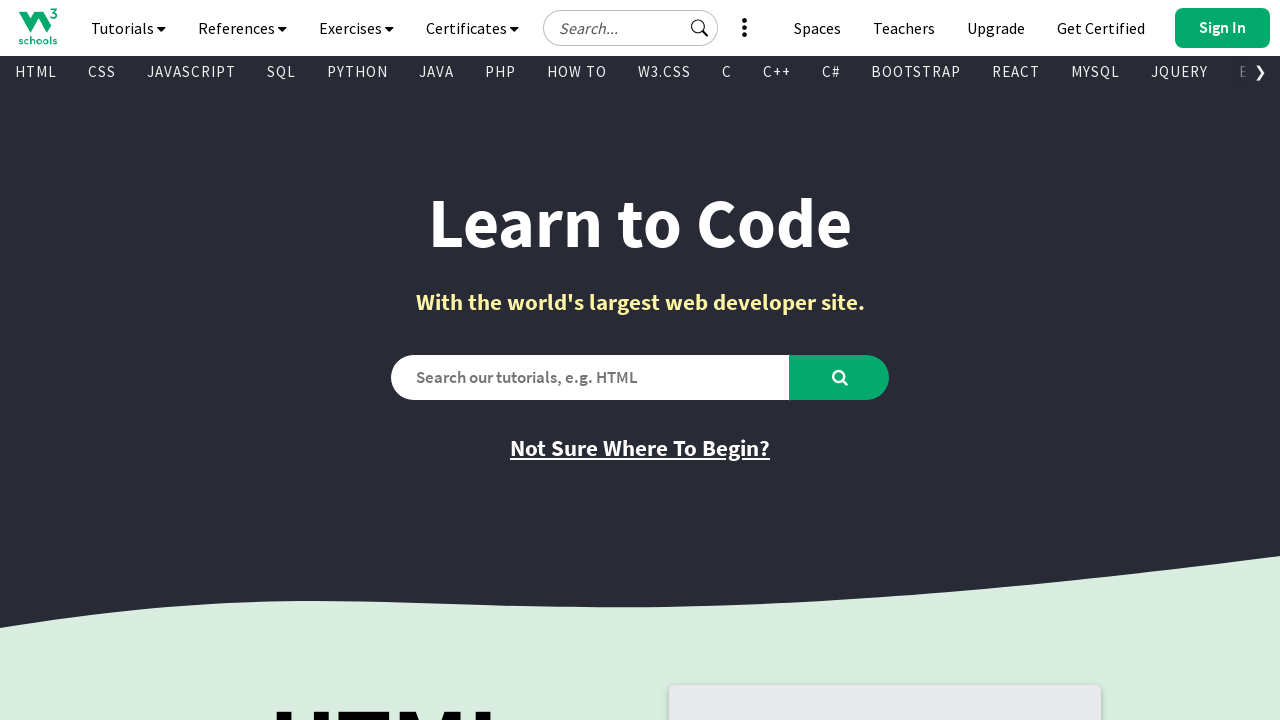

Navigated to https://www.w3schools.com/
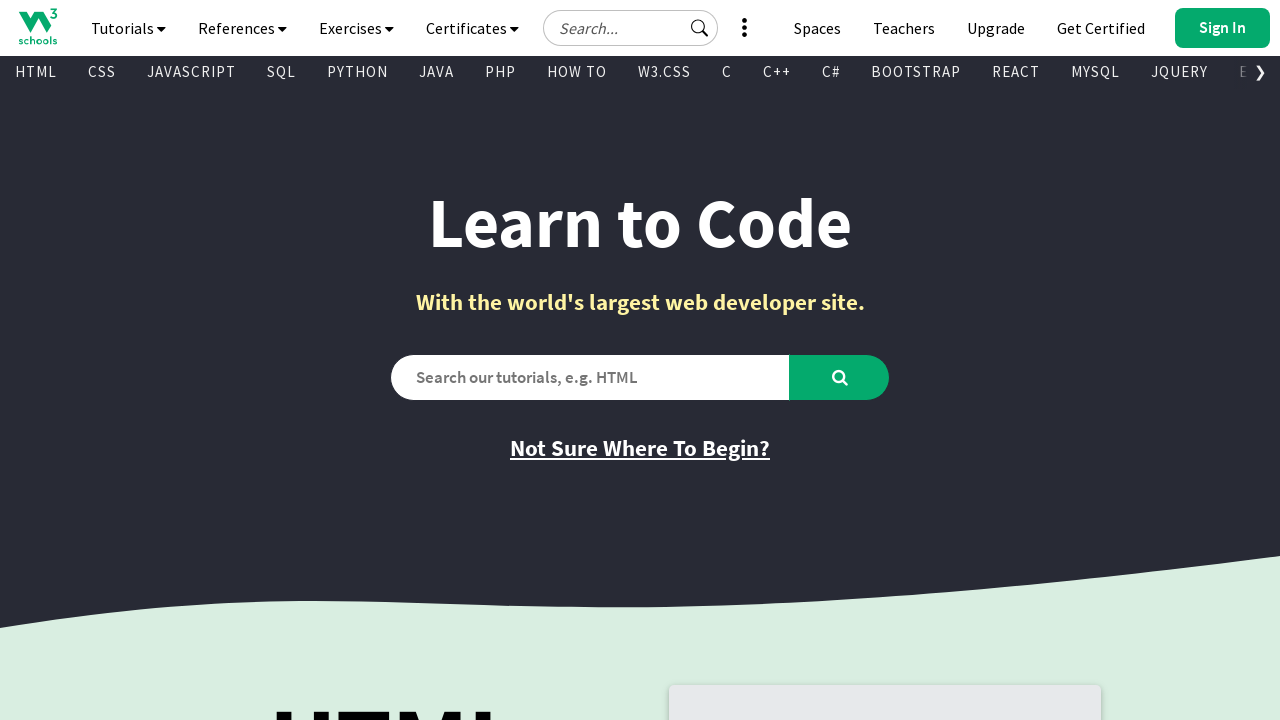

Hovered over 'BROWSE TEMPLATES' link element to scroll into view at (640, 361) on a:has-text('BROWSE TEMPLATES')
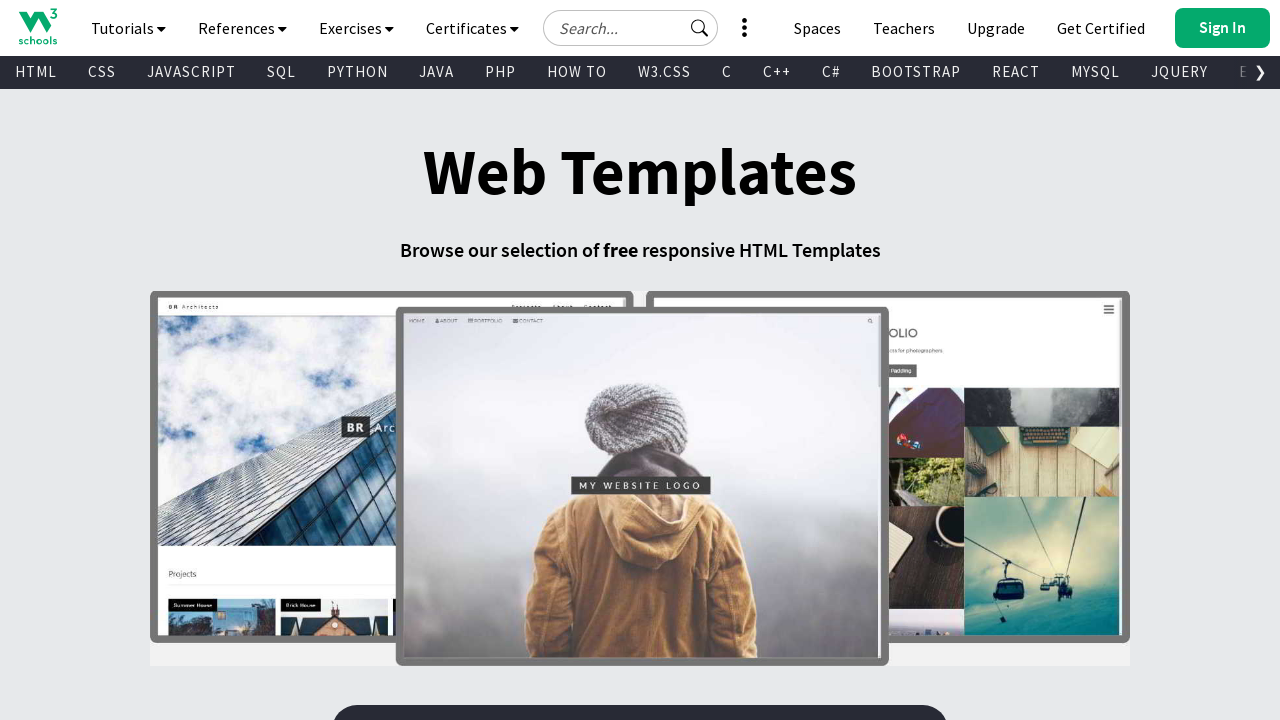

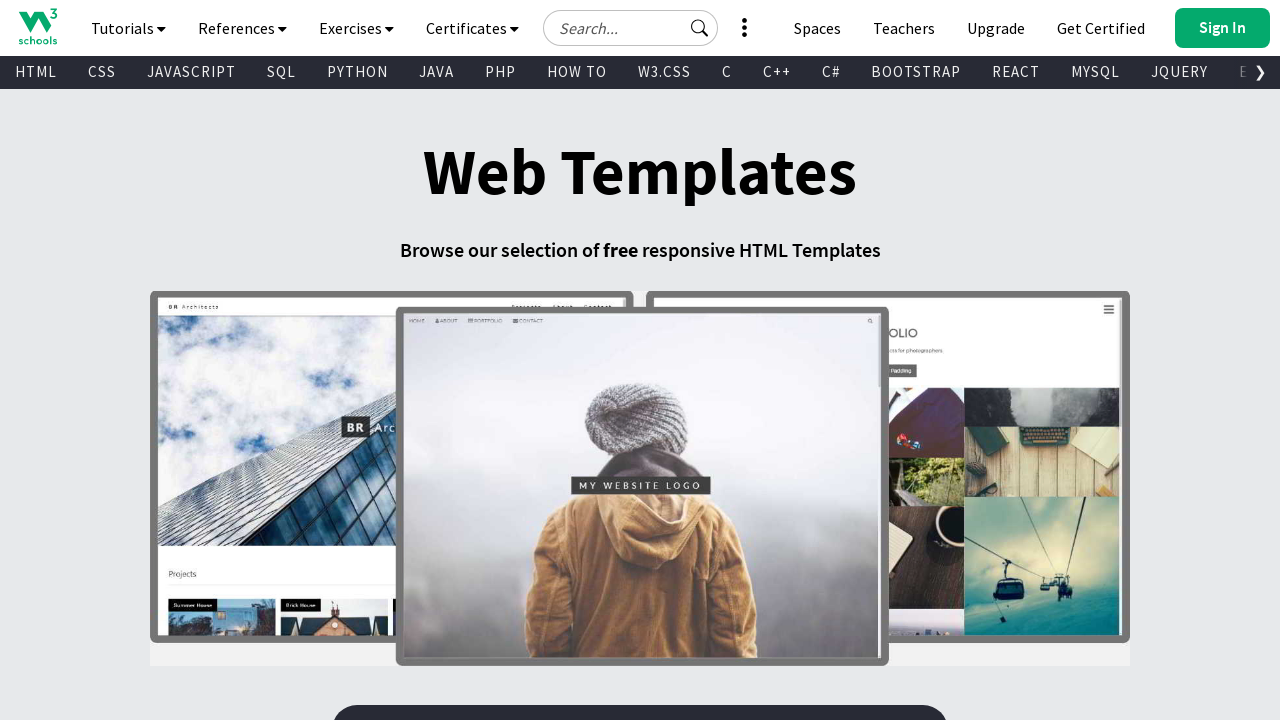